Navigates to the A/B Testing page from the main page and verifies the page title displays correctly

Starting URL: https://bonigarcia.dev/selenium-webdriver-java/

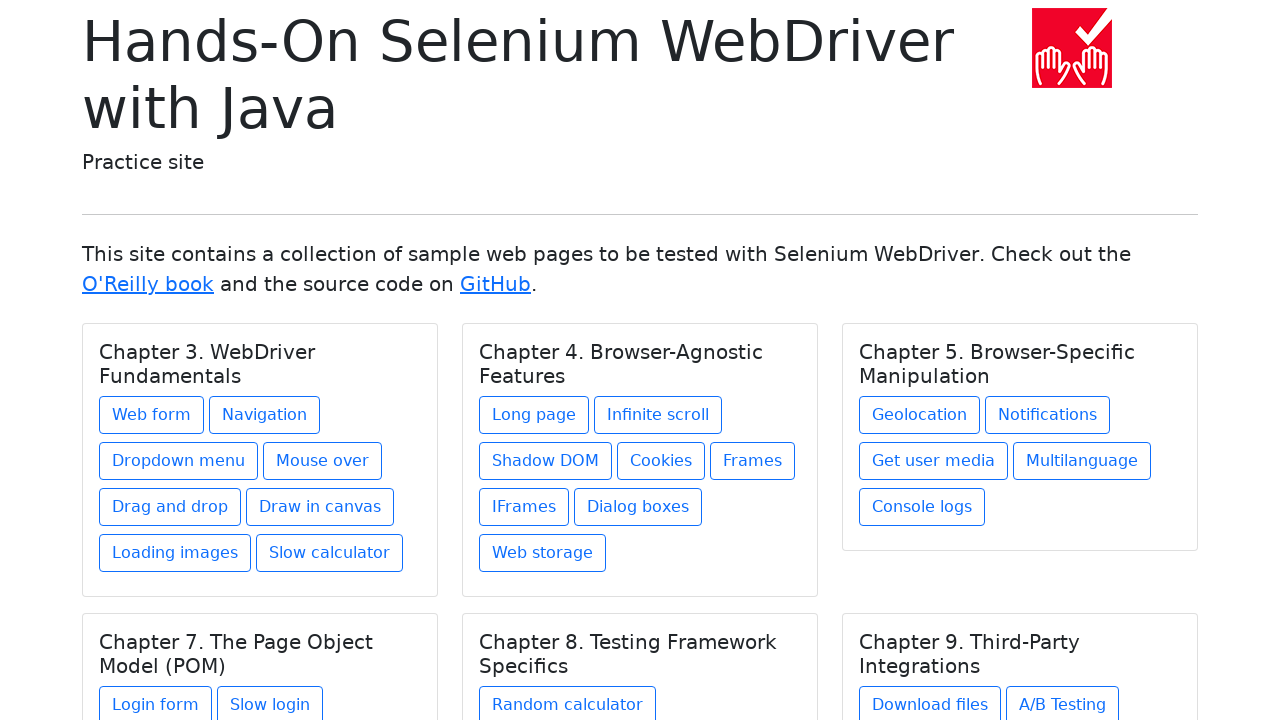

Clicked on the A/B Testing link under Chapter 9 at (1062, 701) on xpath=//h5[text()='Chapter 9. Third-Party Integrations']/../a[@href='ab-testing.
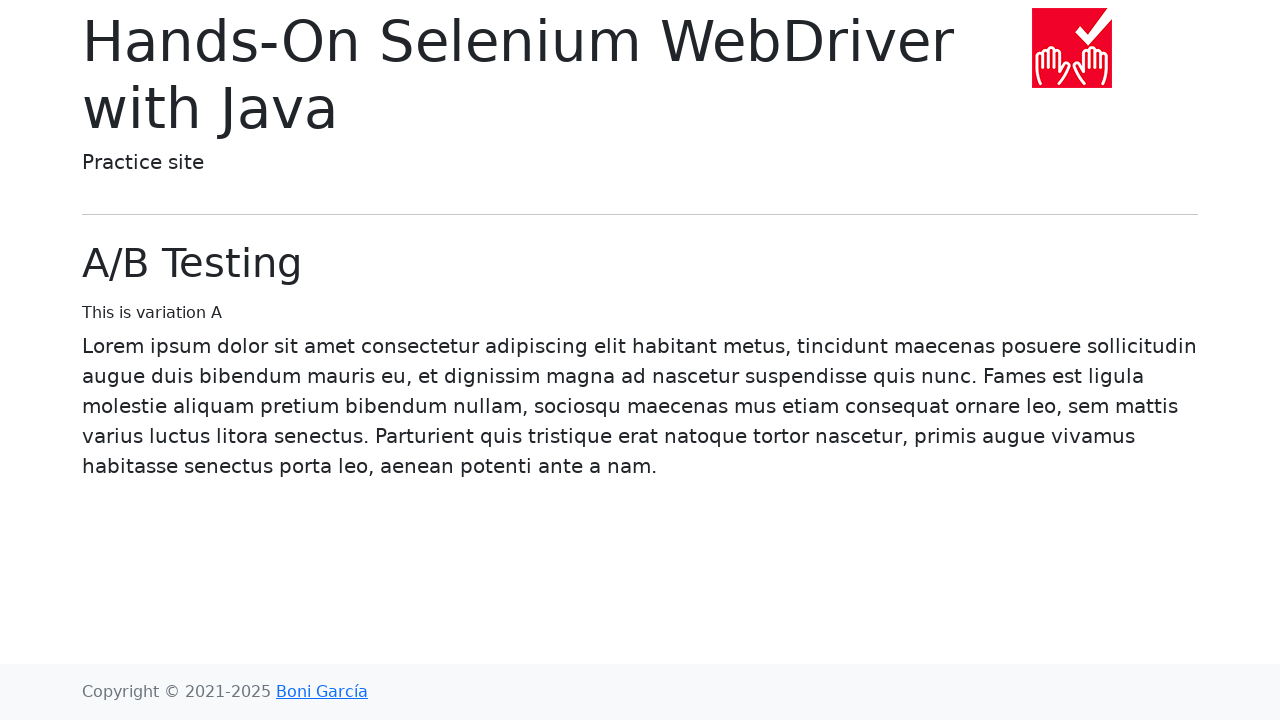

A/B Testing page loaded and page title is displayed
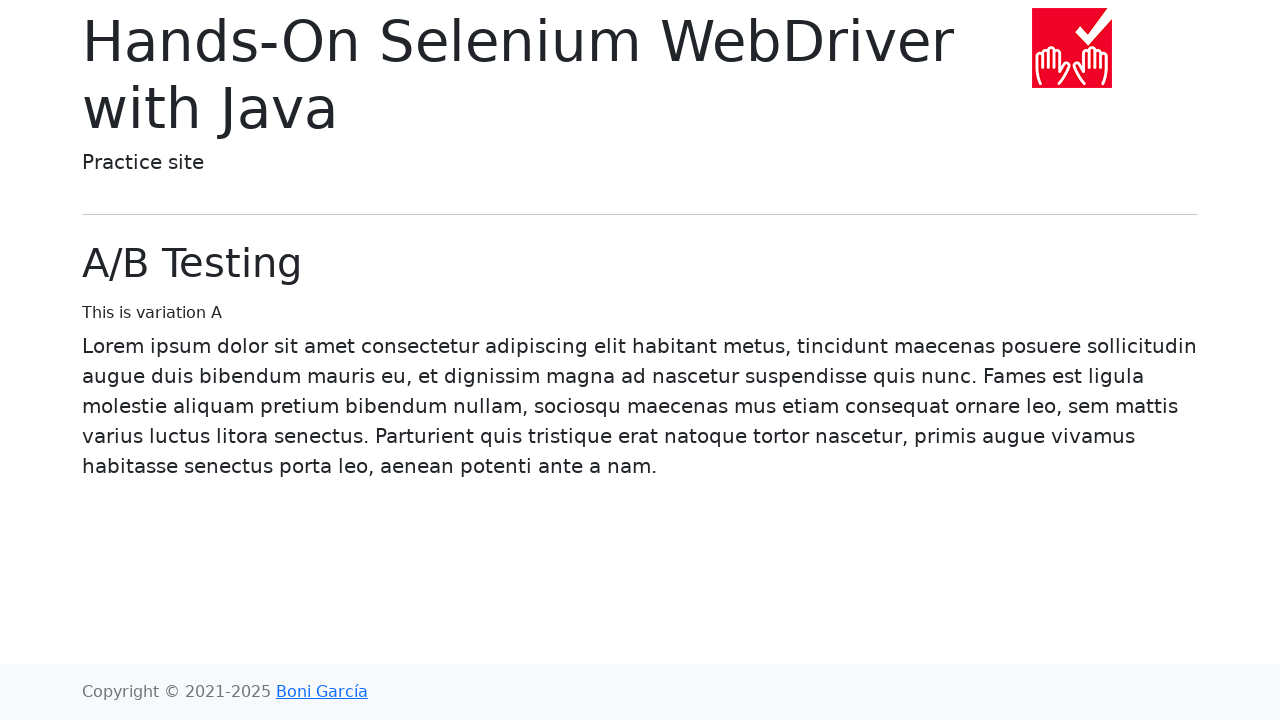

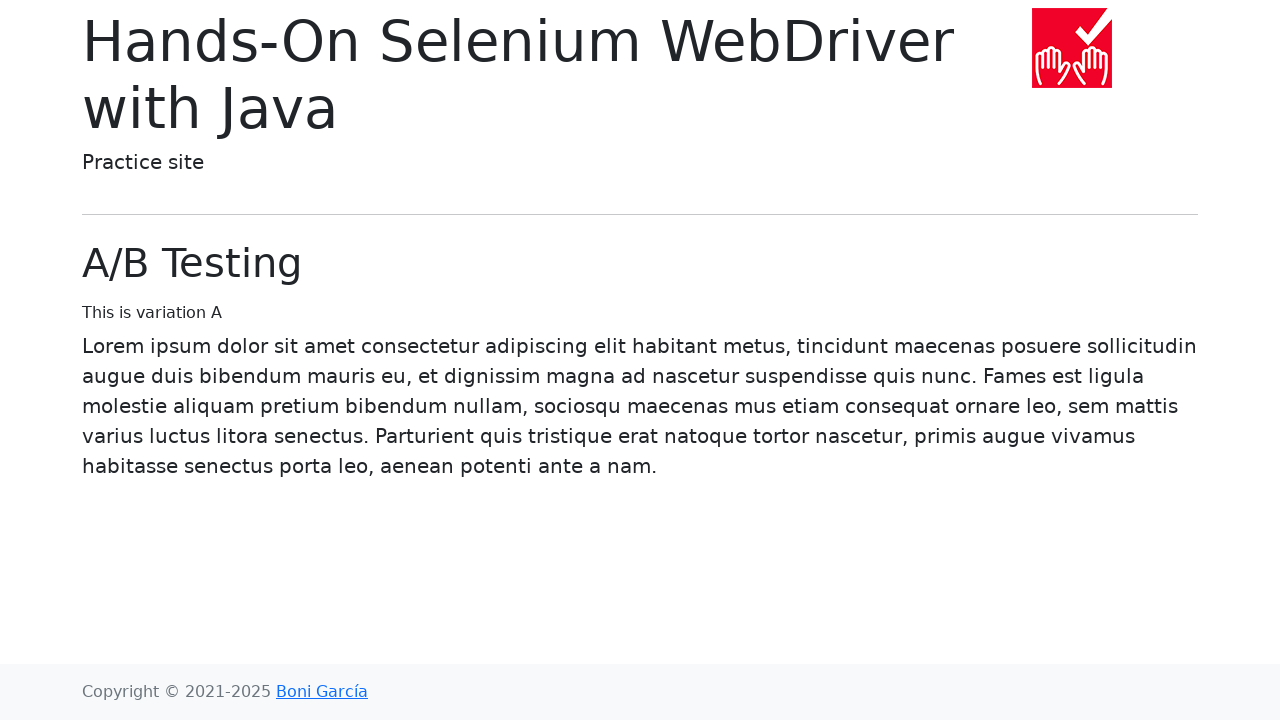